Tests filtering to display only active (uncompleted) items.

Starting URL: https://demo.playwright.dev/todomvc

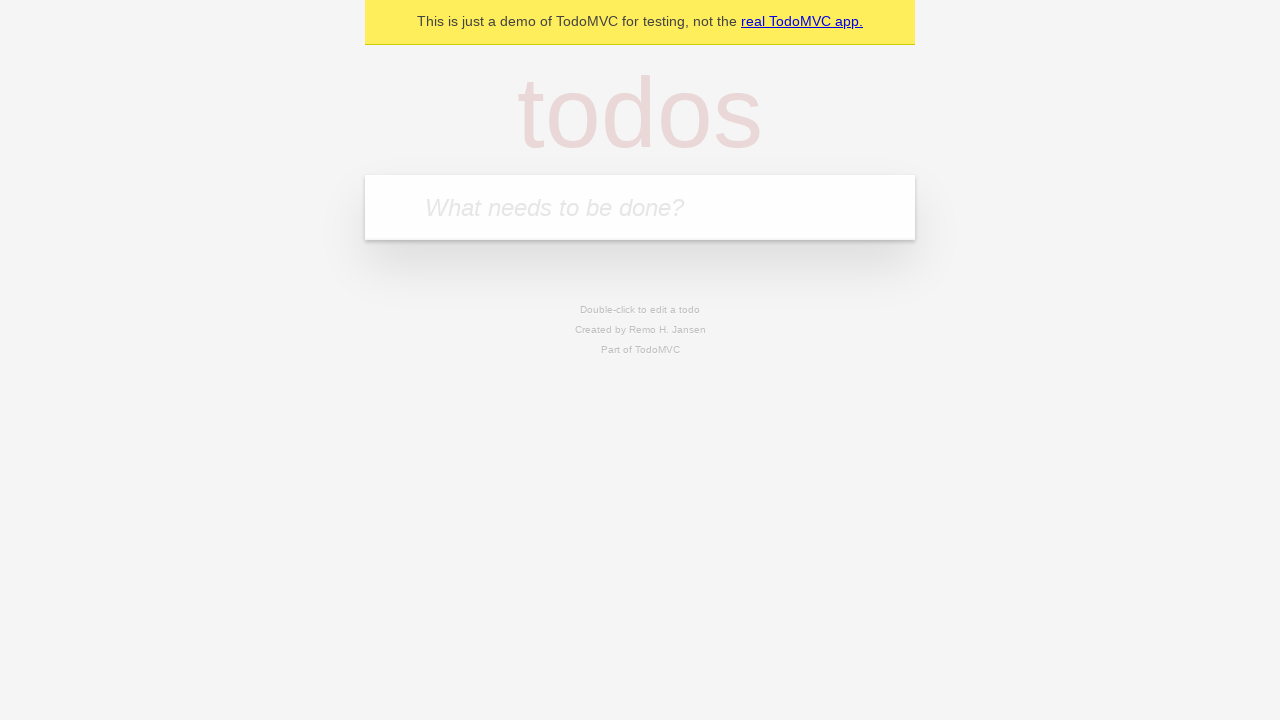

Filled todo input with 'buy some cheese' on internal:attr=[placeholder="What needs to be done?"i]
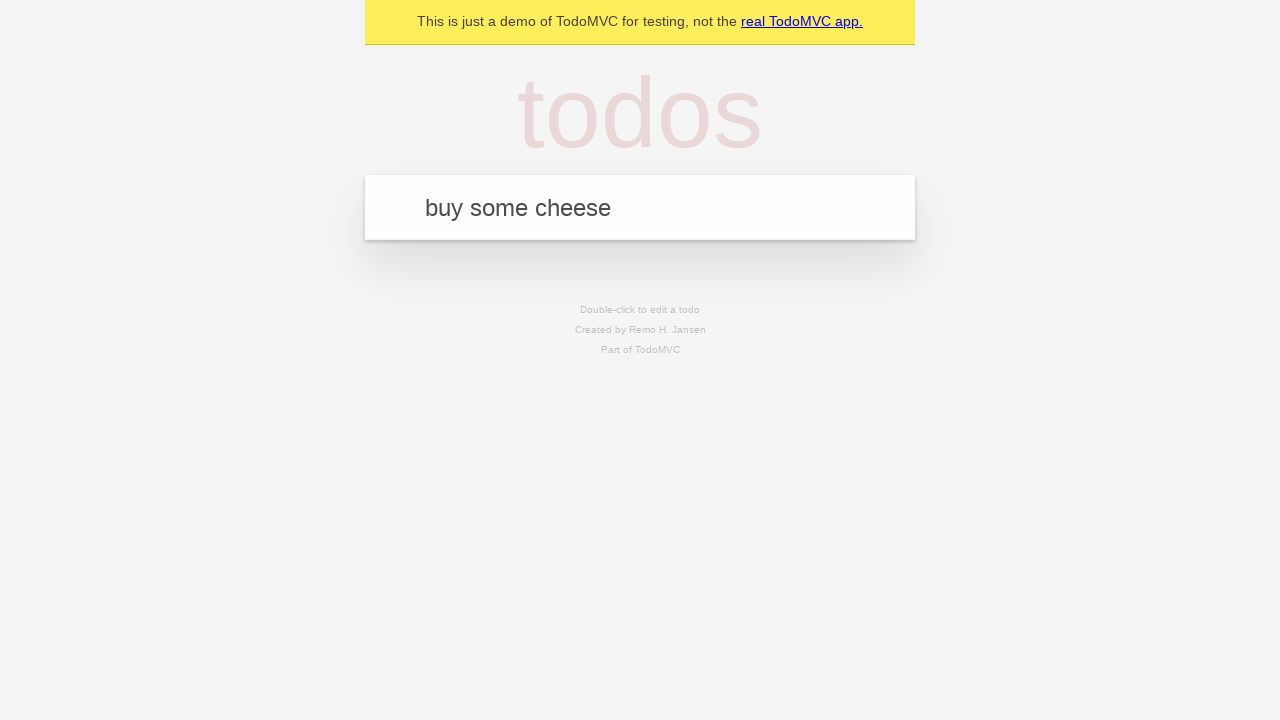

Pressed Enter to create first todo on internal:attr=[placeholder="What needs to be done?"i]
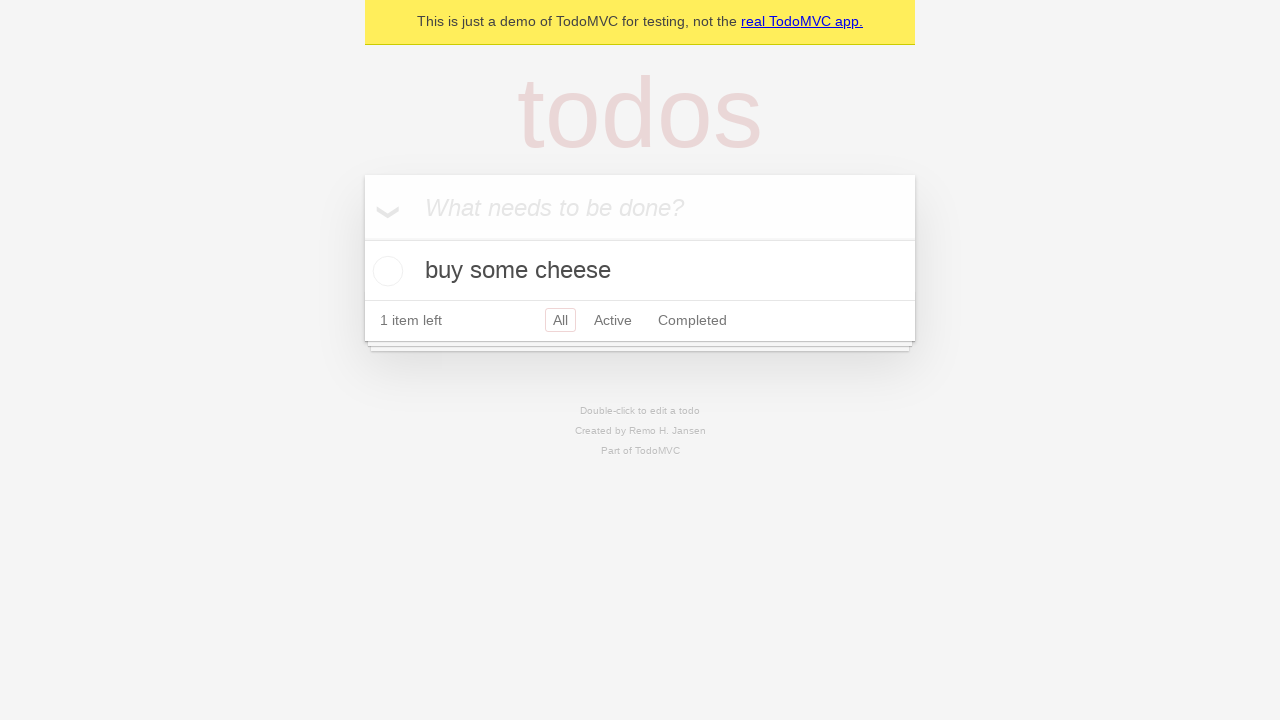

Filled todo input with 'feed the cat' on internal:attr=[placeholder="What needs to be done?"i]
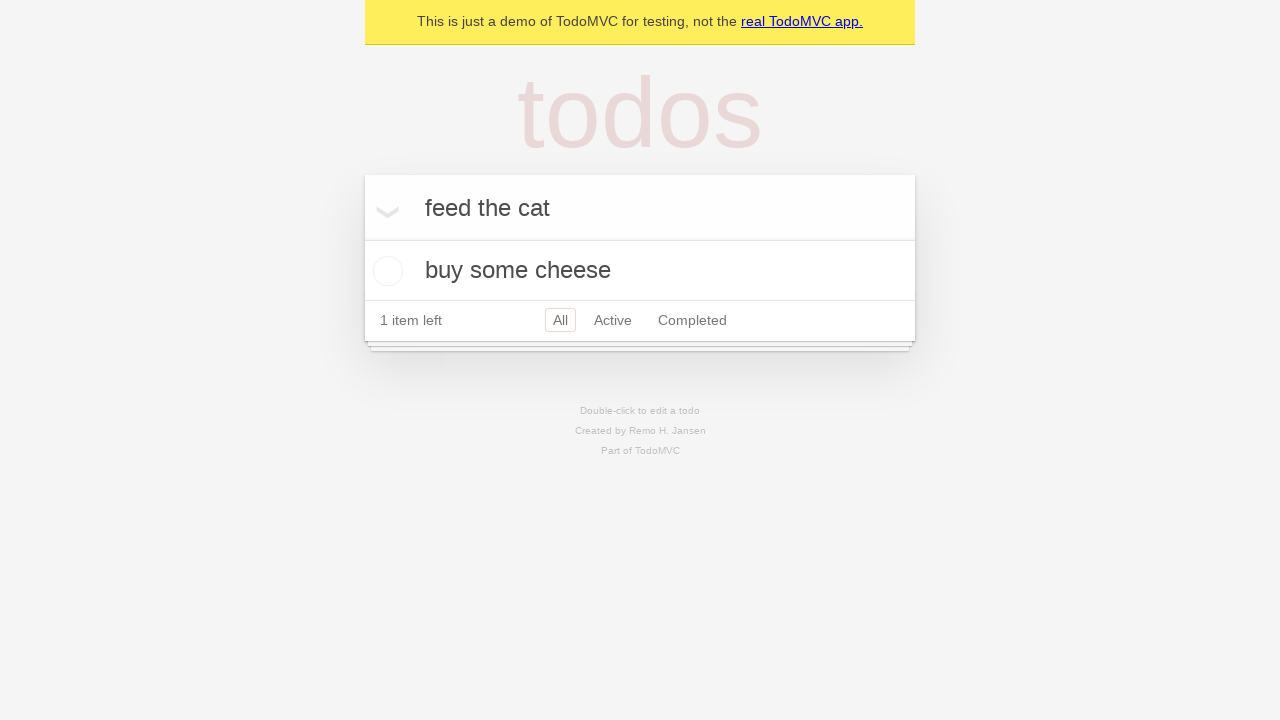

Pressed Enter to create second todo on internal:attr=[placeholder="What needs to be done?"i]
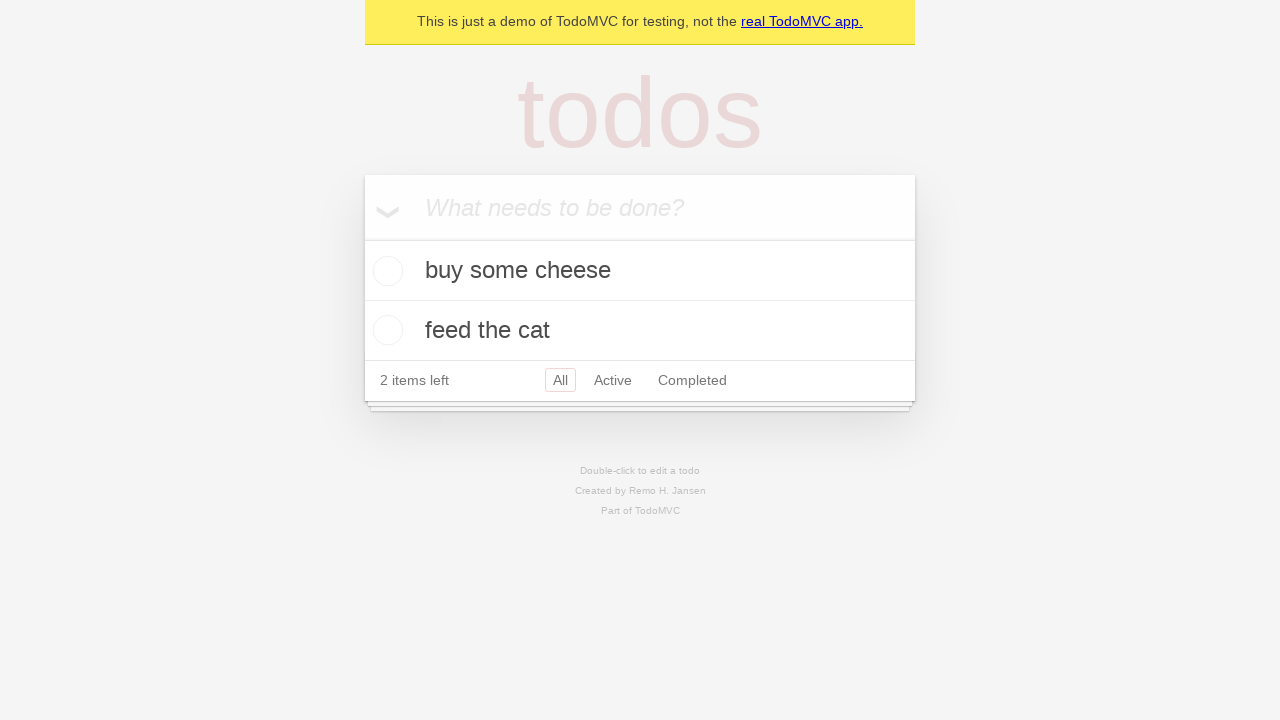

Filled todo input with 'book a doctors appointment' on internal:attr=[placeholder="What needs to be done?"i]
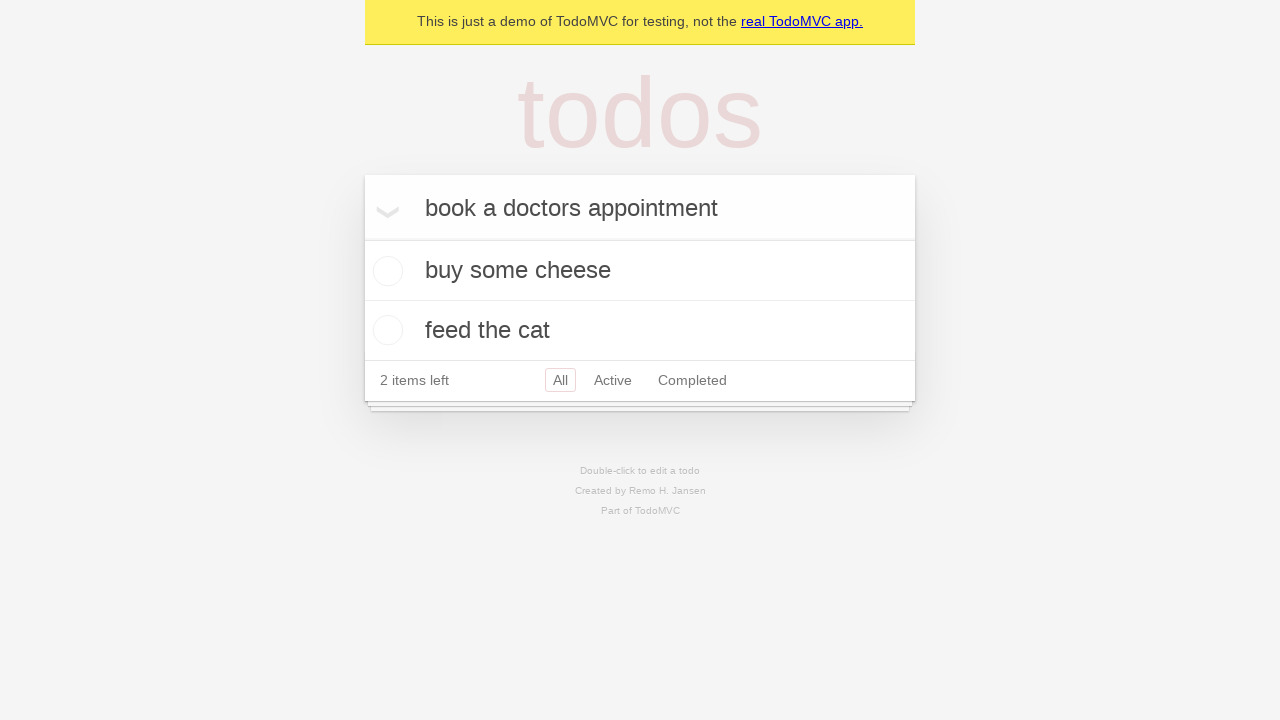

Pressed Enter to create third todo on internal:attr=[placeholder="What needs to be done?"i]
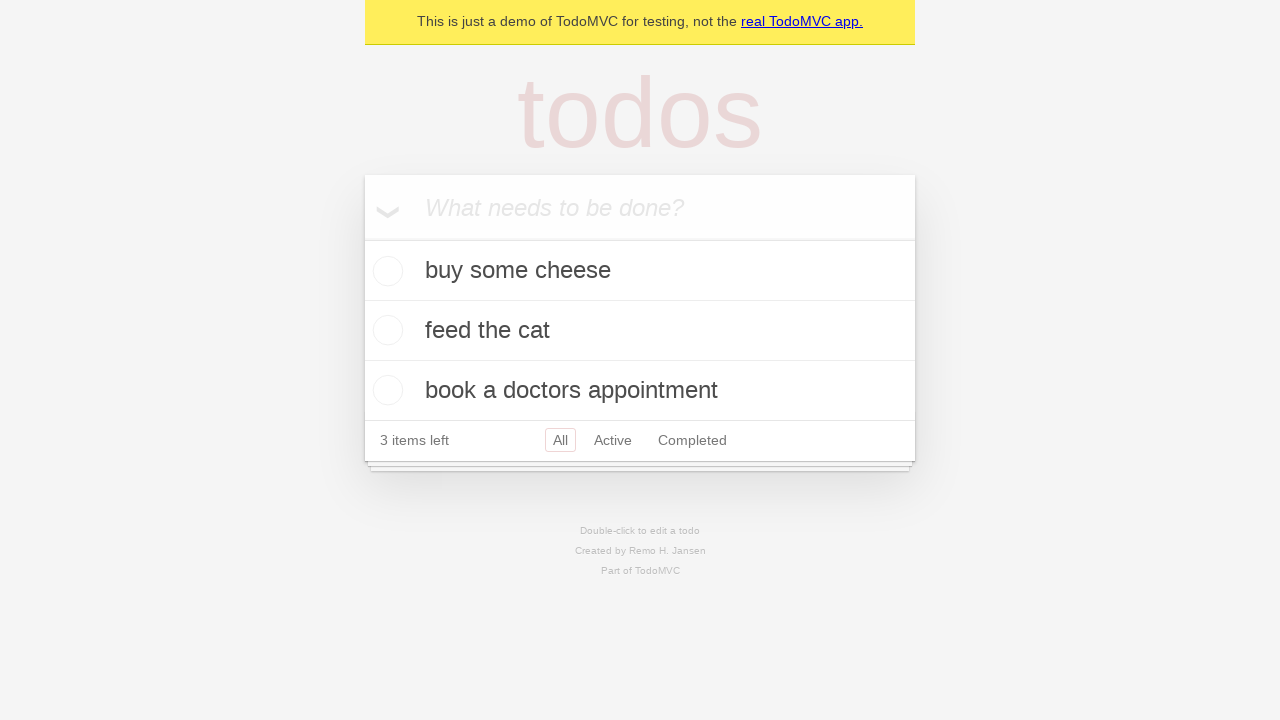

Waited for all 3 todos to be created
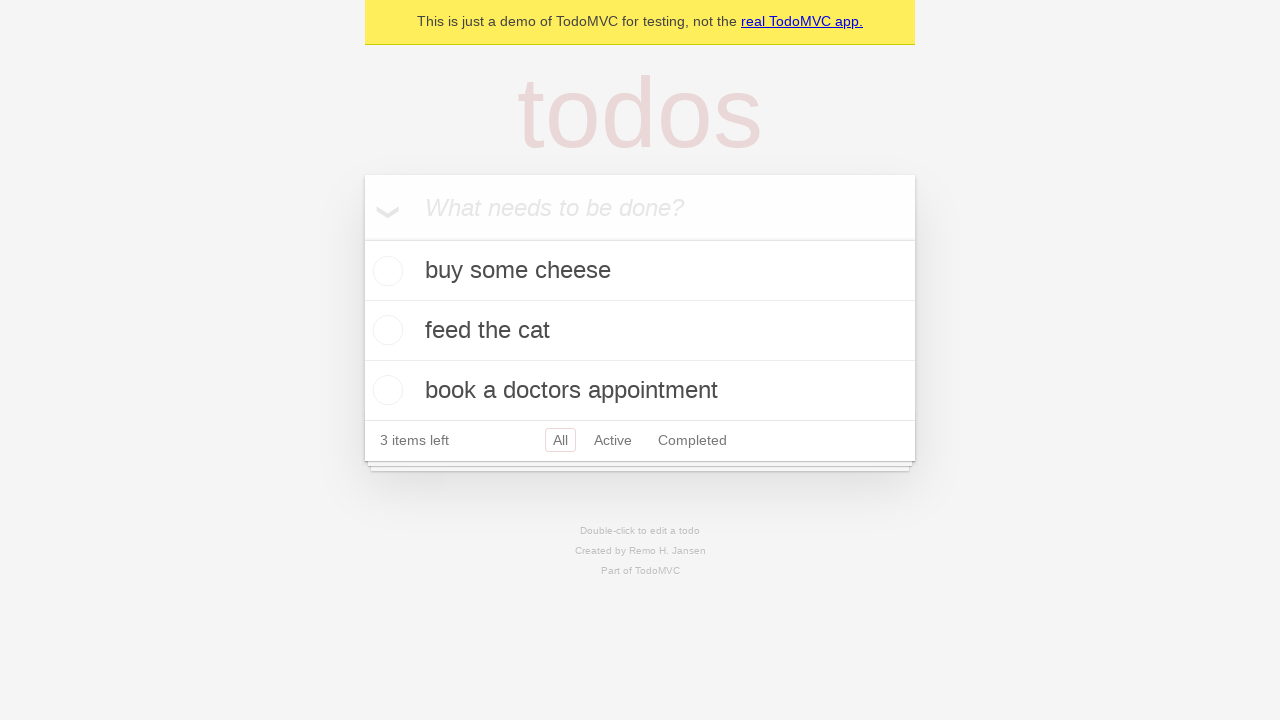

Checked the second todo item as completed at (385, 330) on .todo-list li .toggle >> nth=1
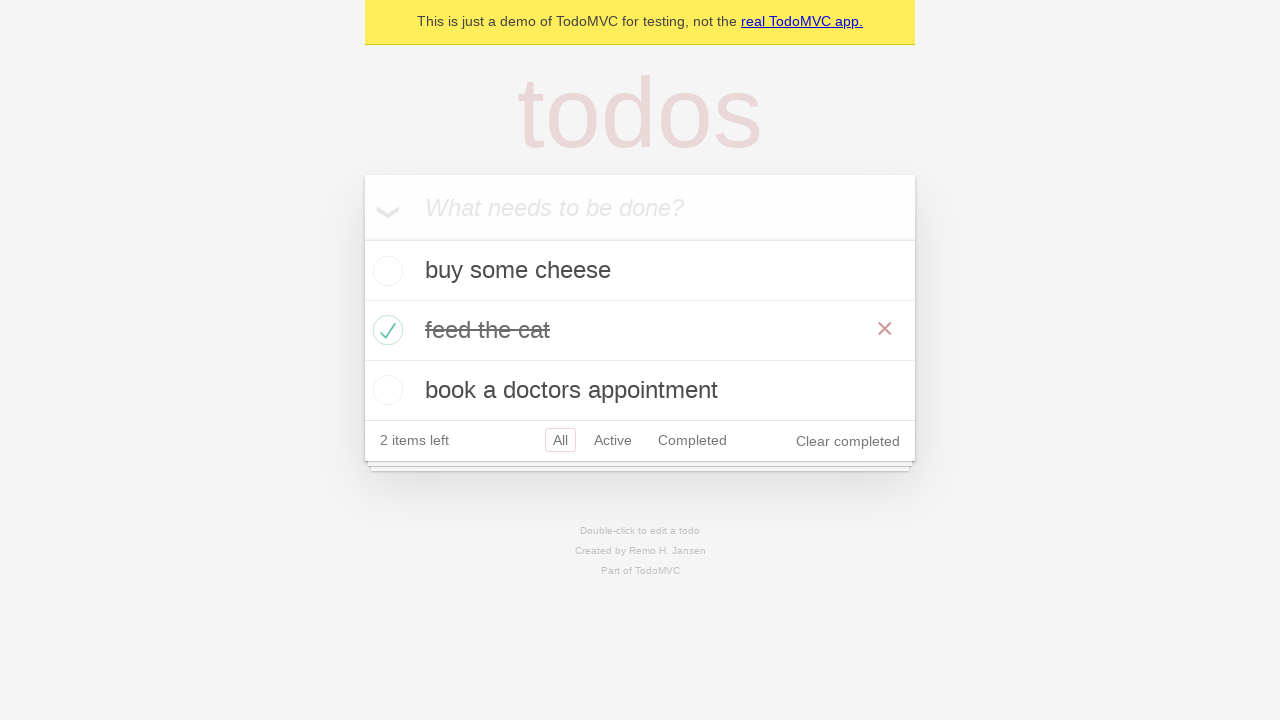

Clicked the Active filter to display only uncompleted items at (613, 440) on internal:role=link[name="Active"i]
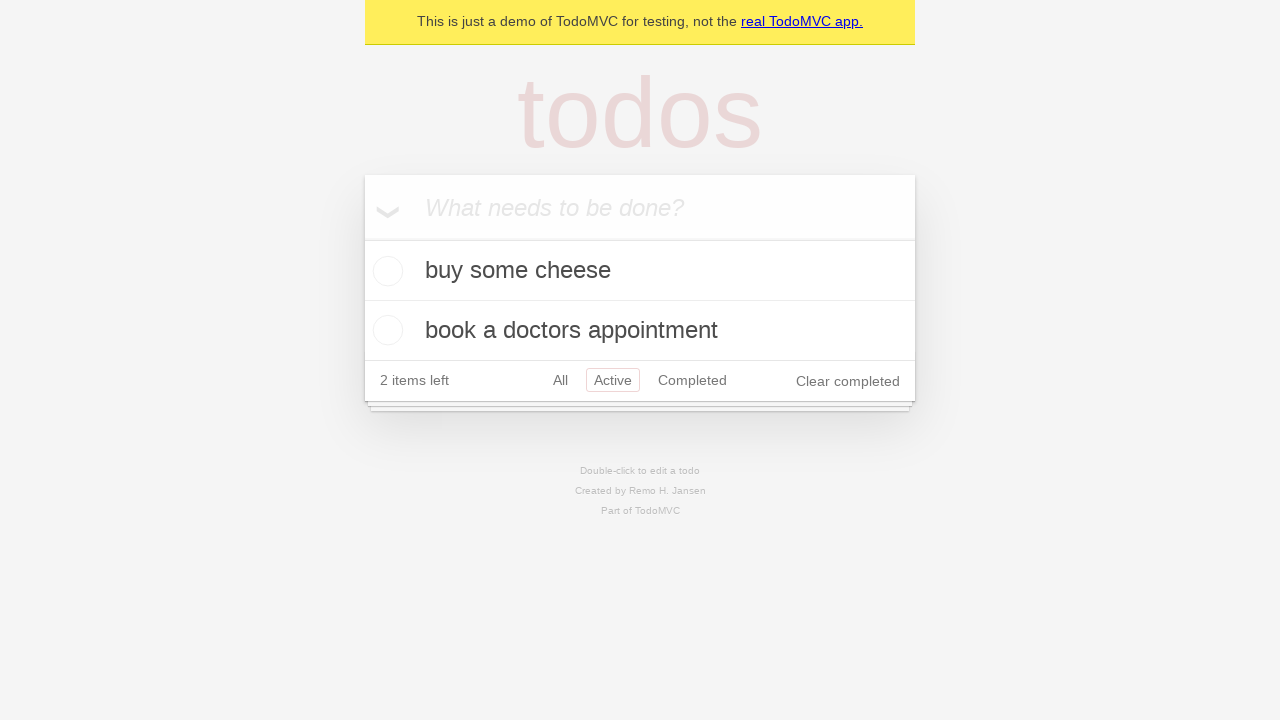

Verified that only 2 active (uncompleted) items are displayed
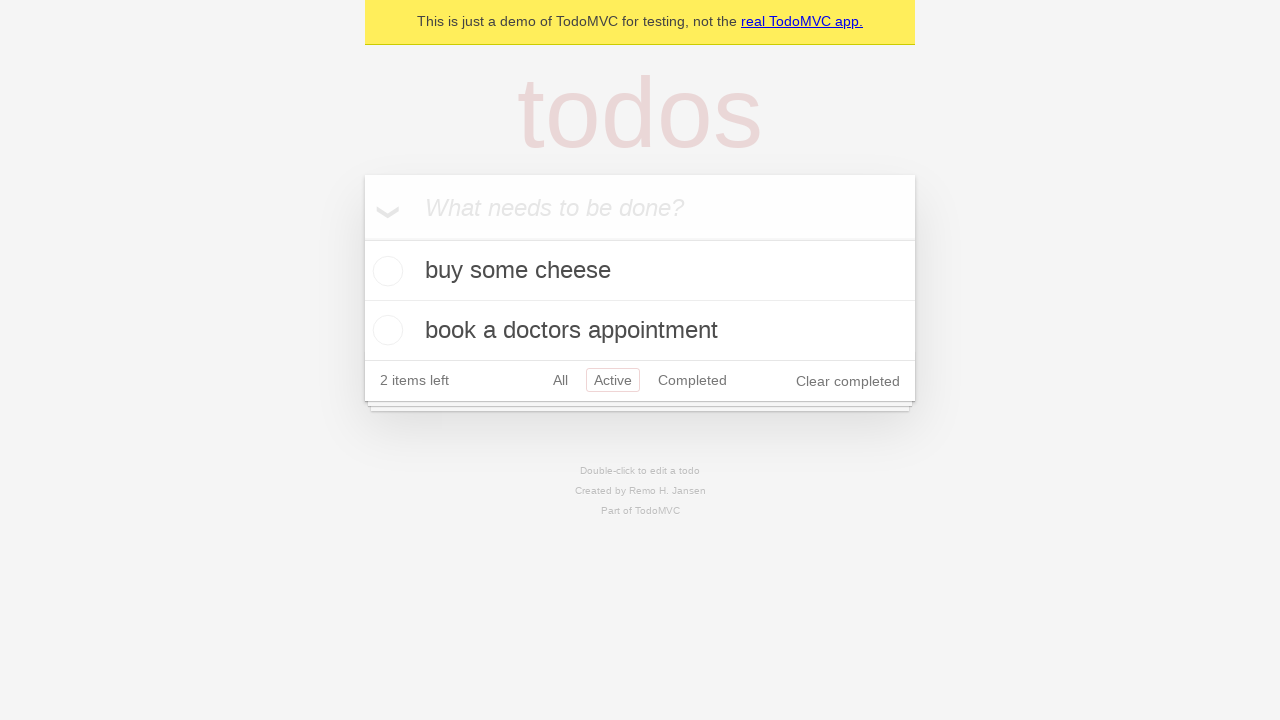

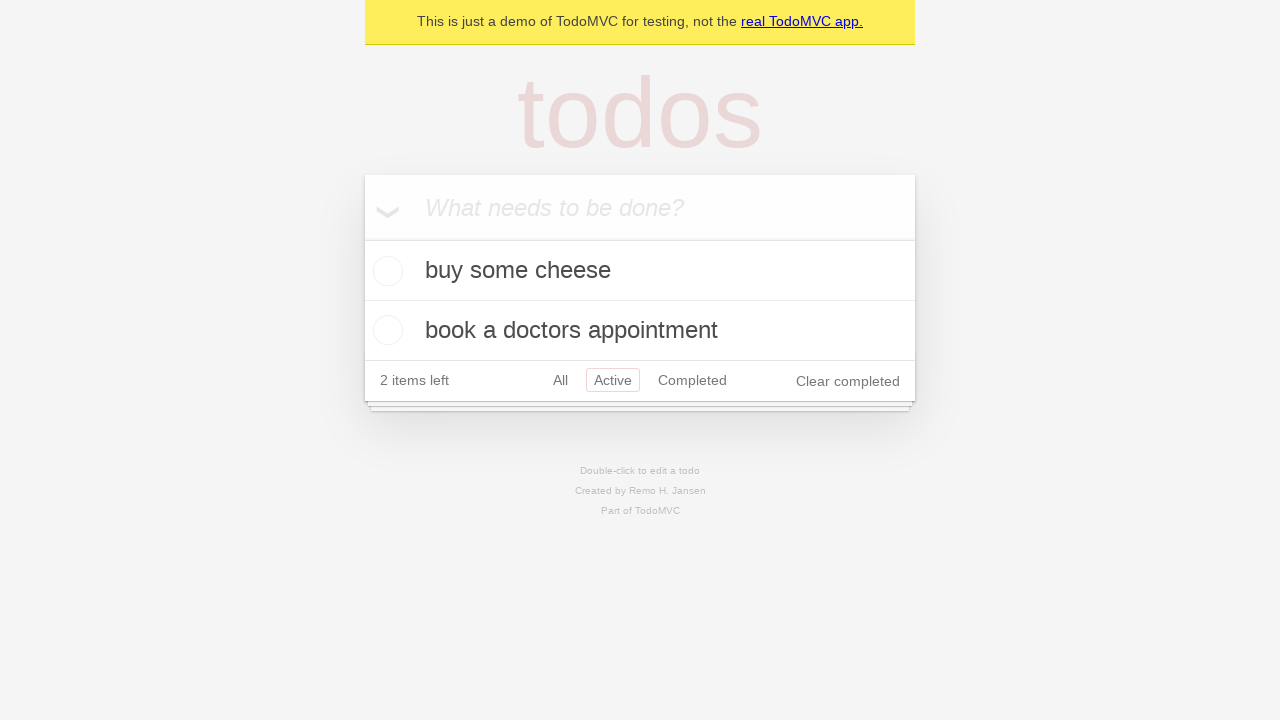